Tests adding specific products (Carrot and Beetroot) to the shopping cart on an e-commerce practice site by iterating through product listings and clicking add buttons for matching items.

Starting URL: https://rahulshettyacademy.com/seleniumPractise/#/

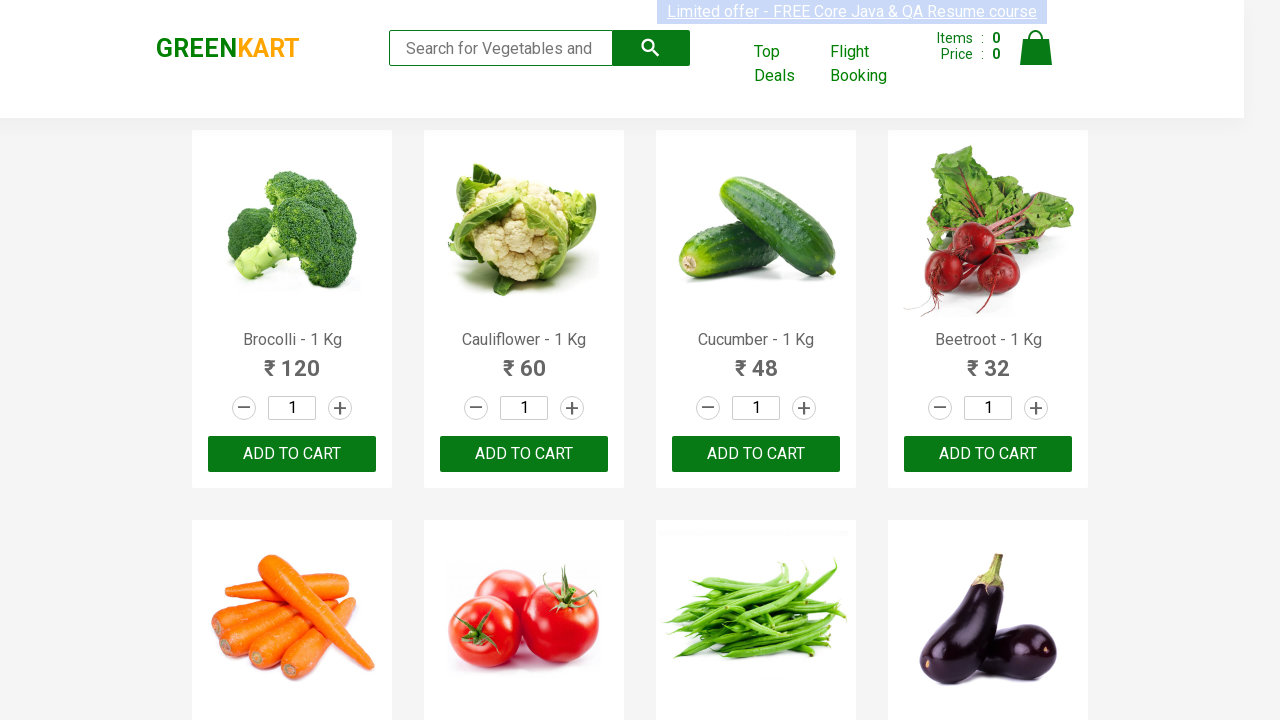

Waited for product listings to load
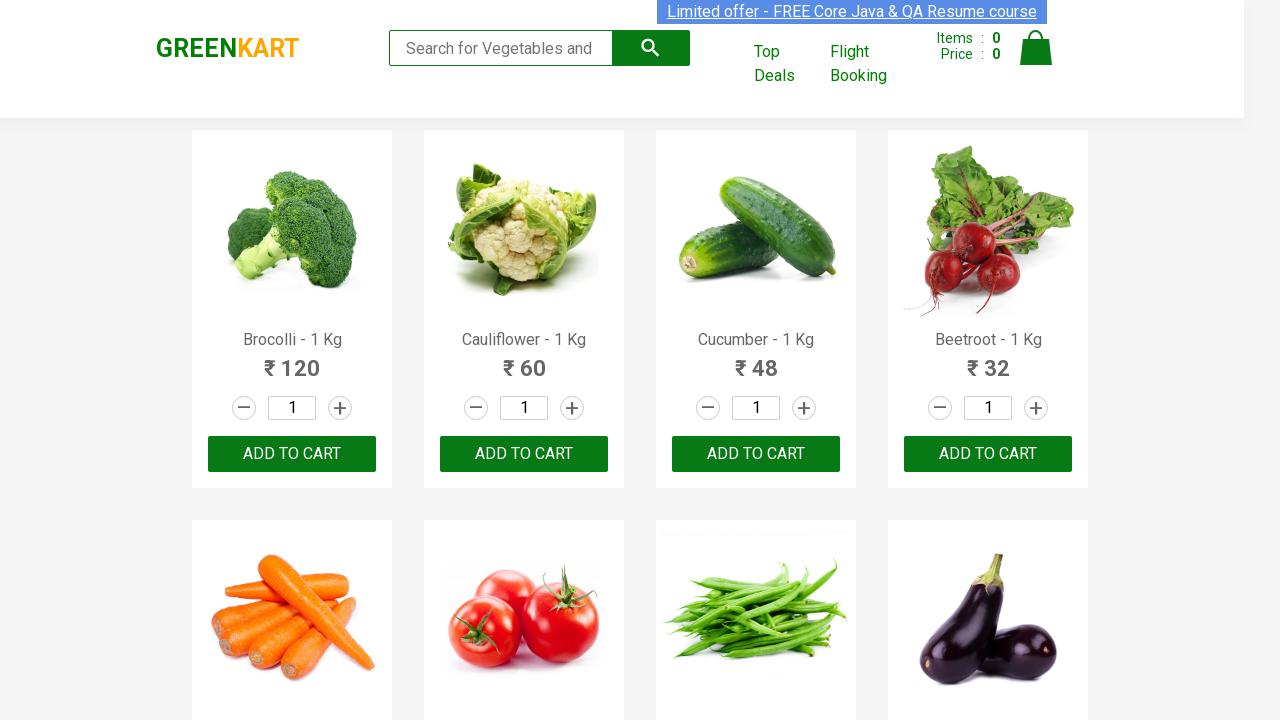

Retrieved all product name elements from the page
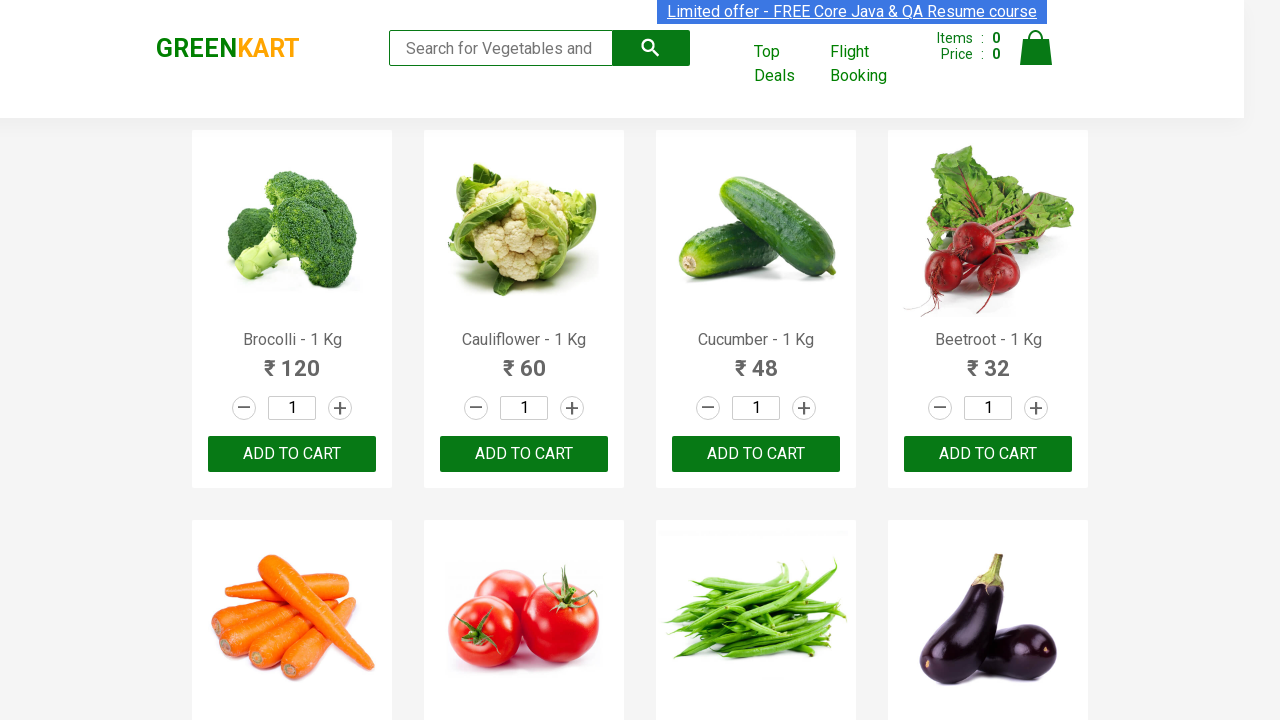

Extracted product text: 'Brocolli - 1 Kg'
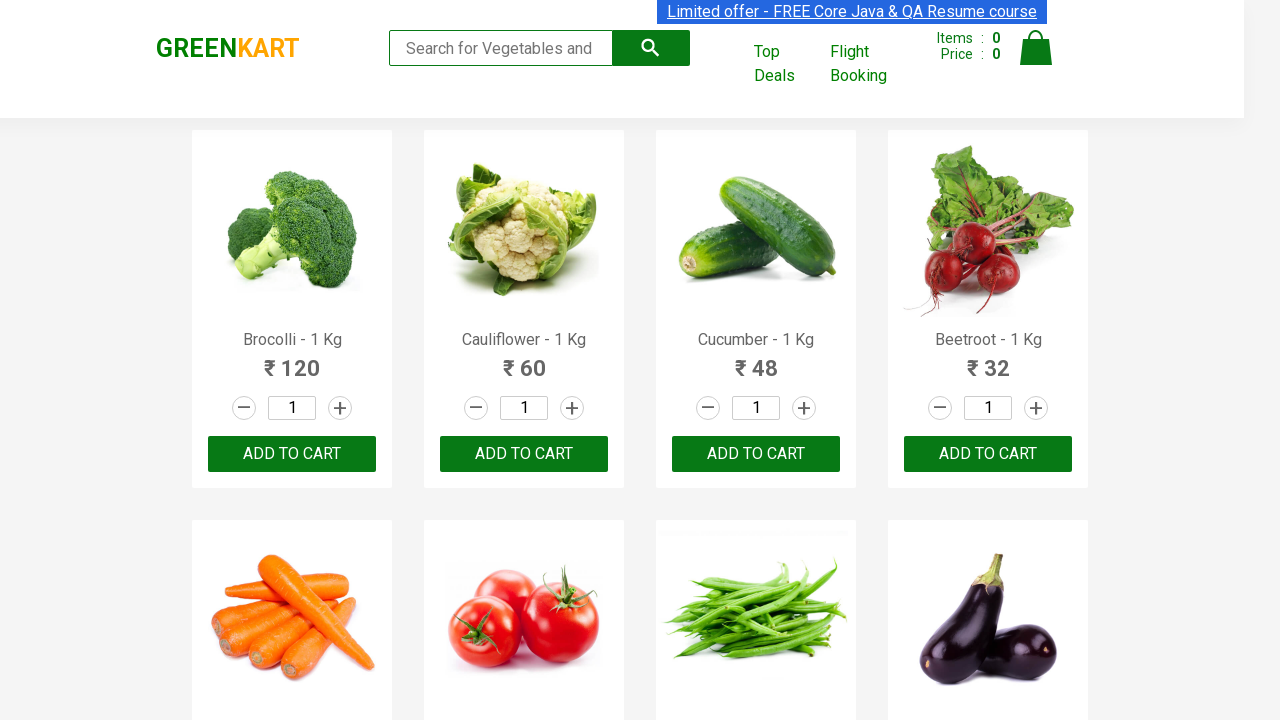

Extracted product text: 'Cauliflower - 1 Kg'
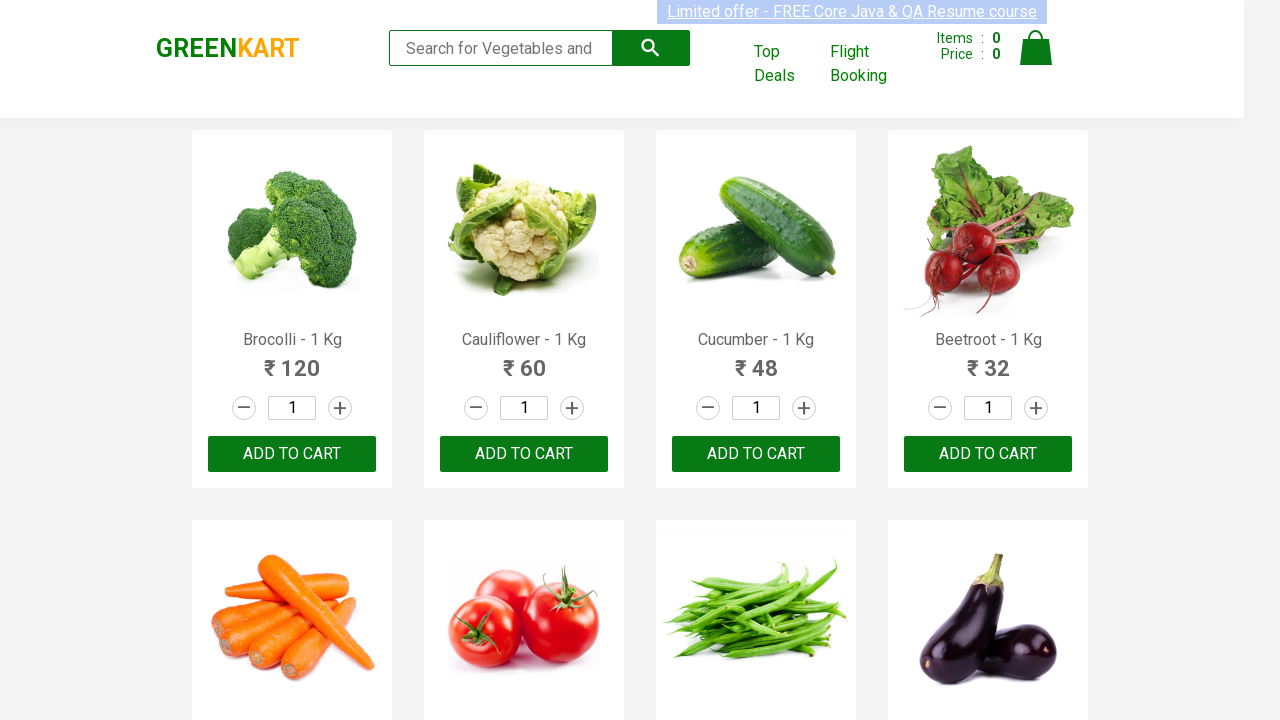

Extracted product text: 'Cucumber - 1 Kg'
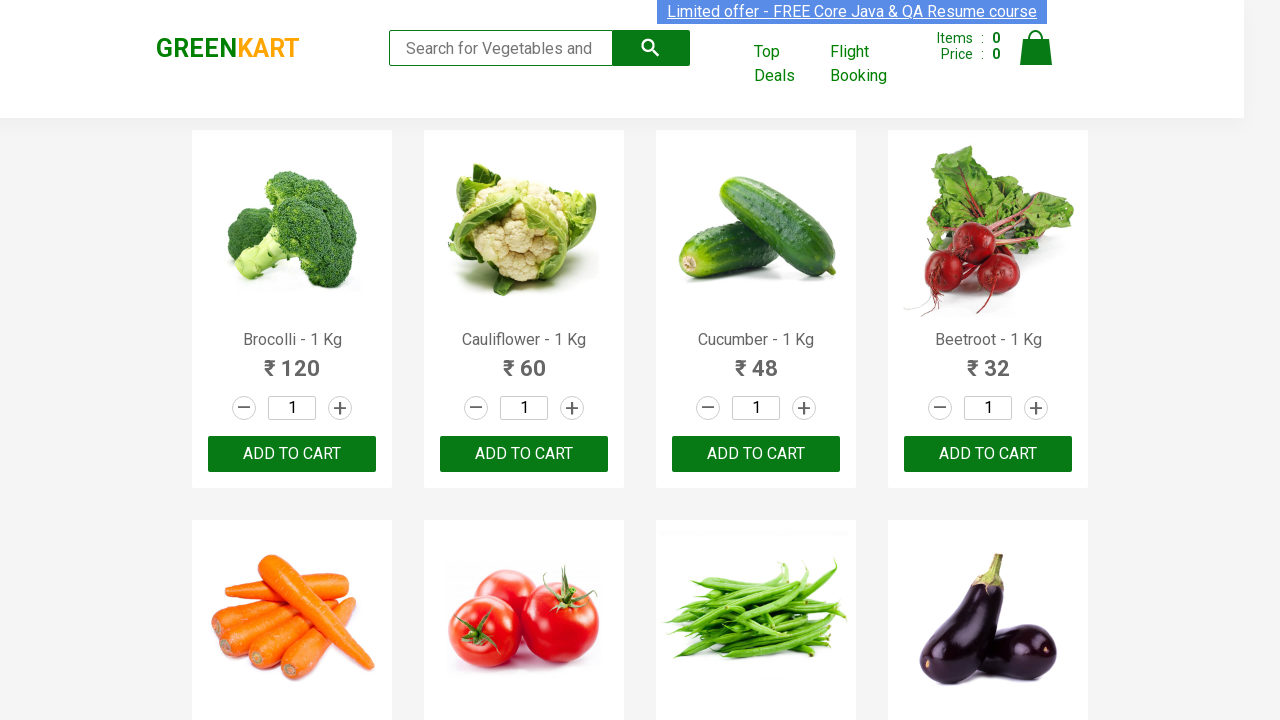

Extracted product text: 'Beetroot - 1 Kg'
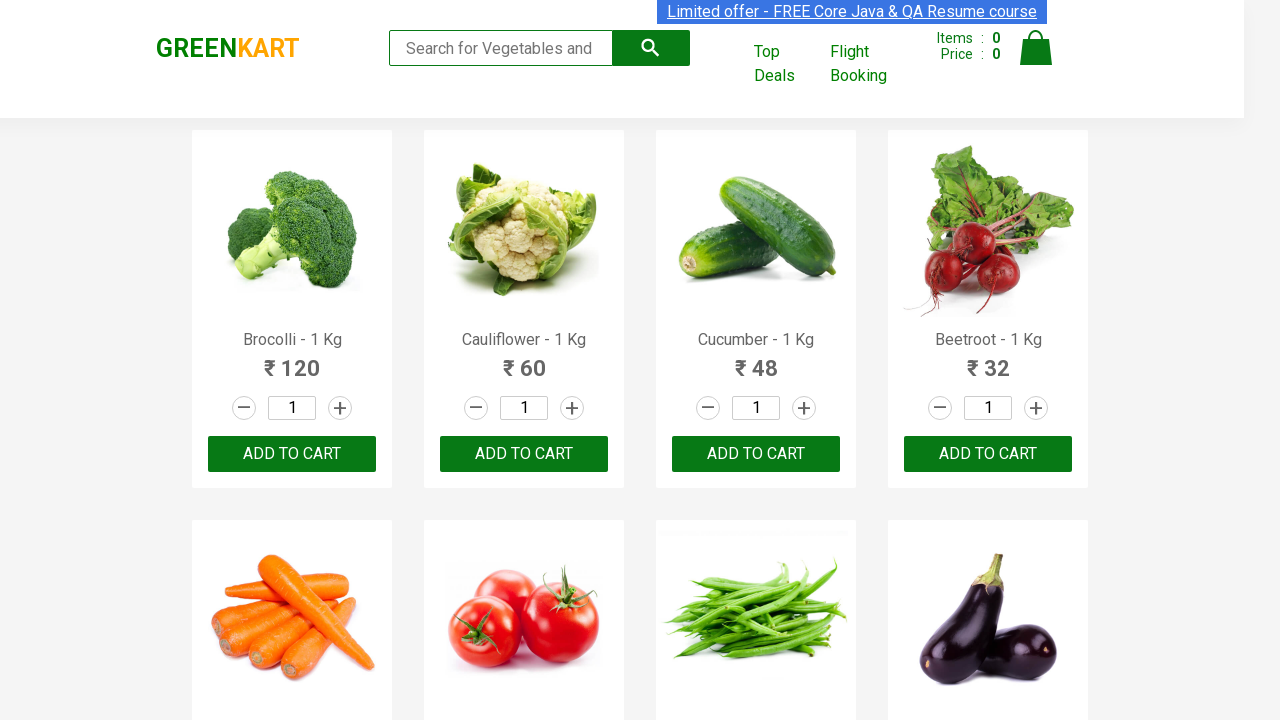

Retrieved all add to cart buttons (product: Beetroot - 1 Kg)
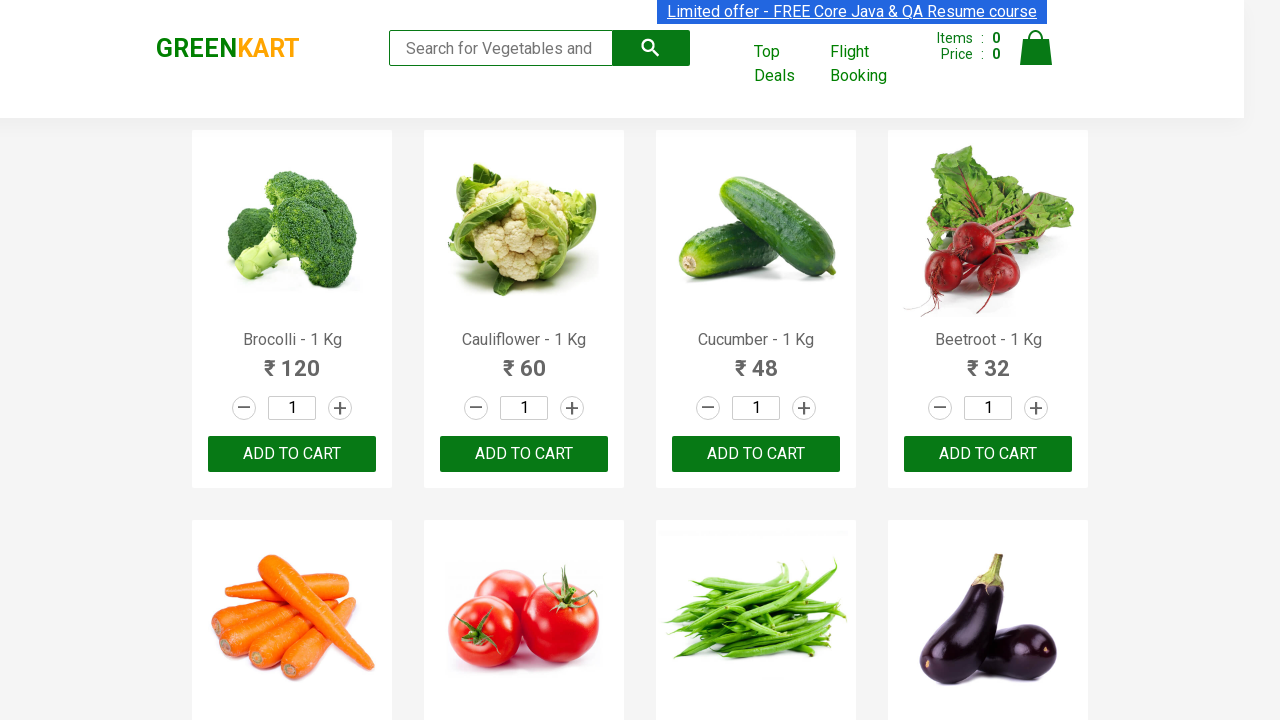

Clicked 'Add to Cart' button for Beetroot - 1 Kg at (756, 454) on button[type='button'] >> nth=3
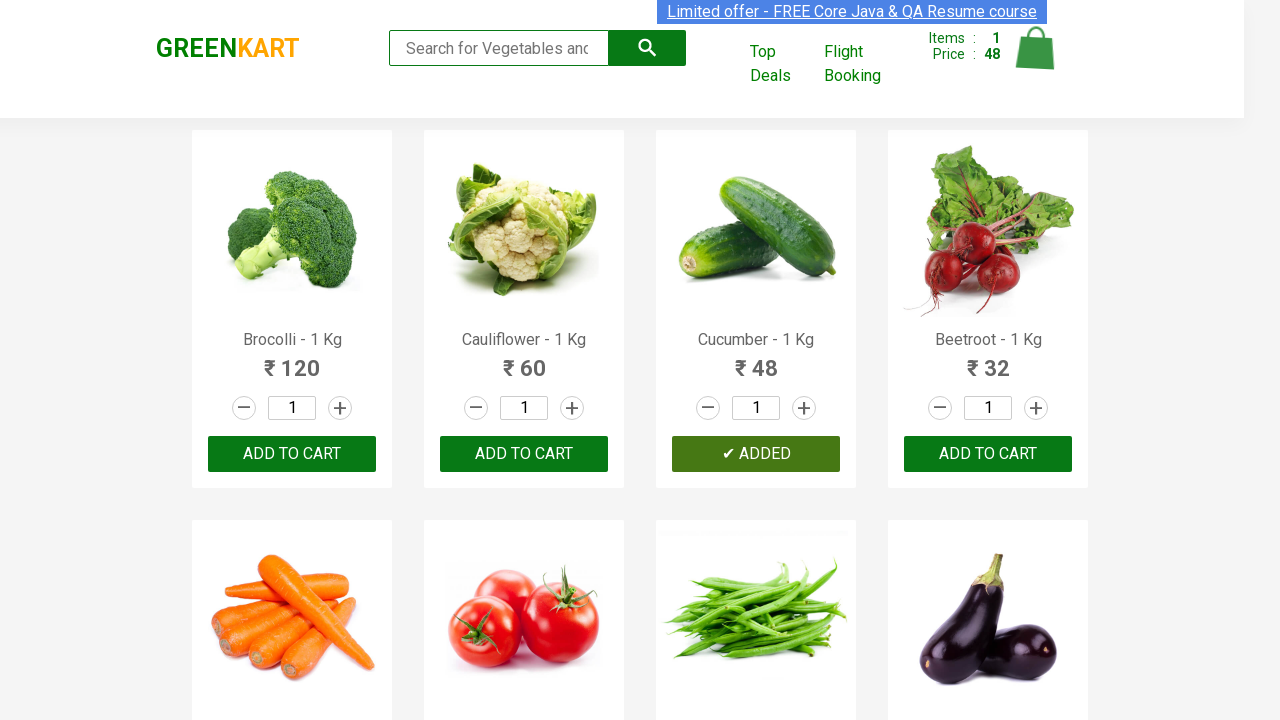

Extracted product text: 'Carrot - 1 Kg'
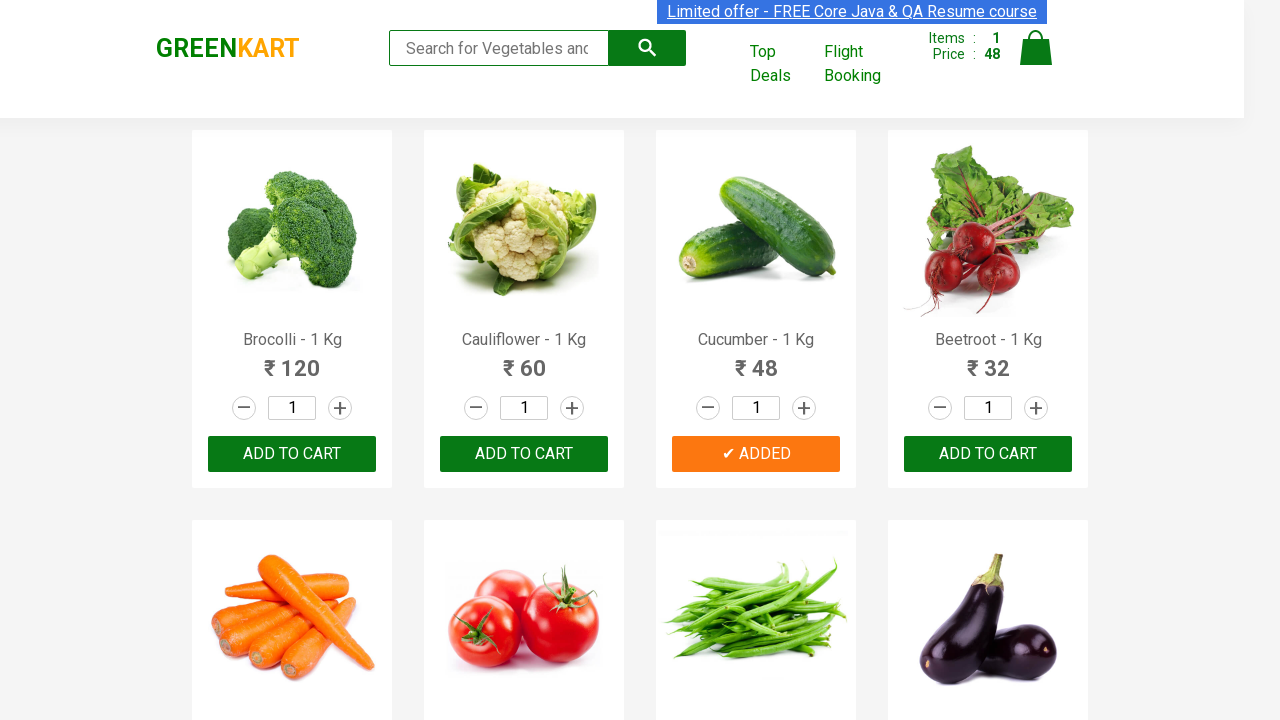

Retrieved all add to cart buttons (product: Carrot - 1 Kg)
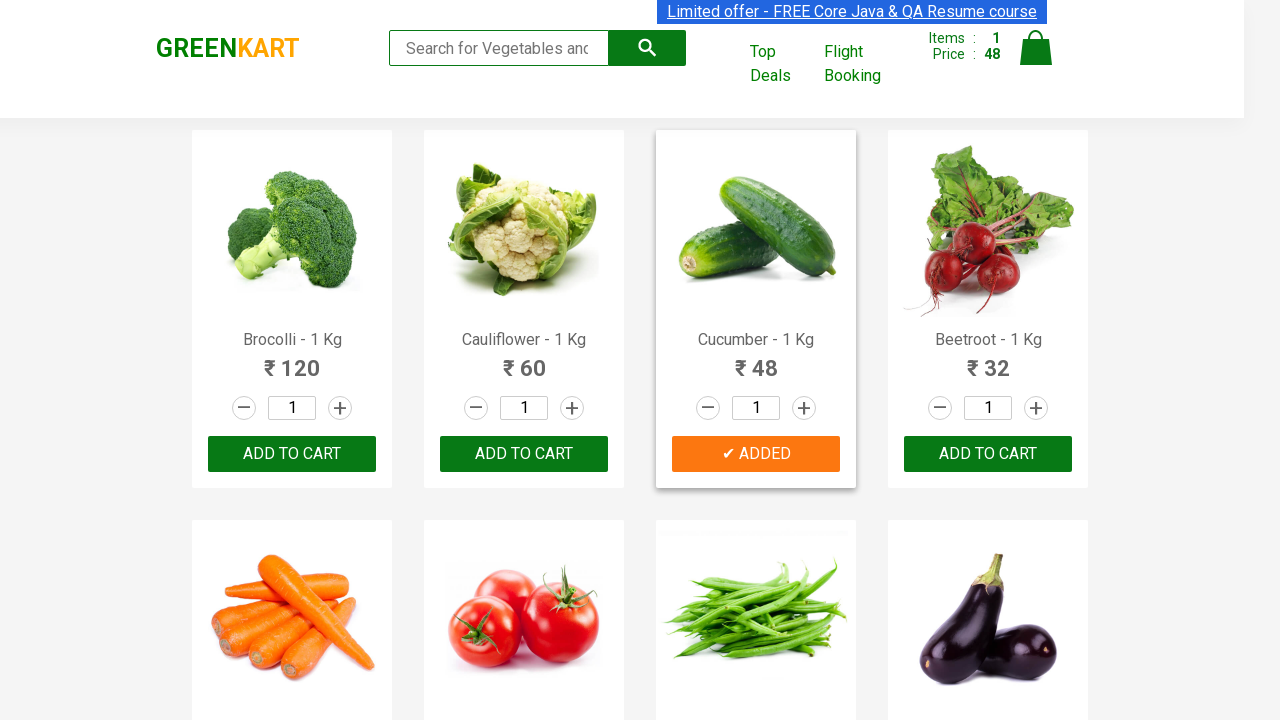

Clicked 'Add to Cart' button for Carrot - 1 Kg at (988, 454) on button[type='button'] >> nth=4
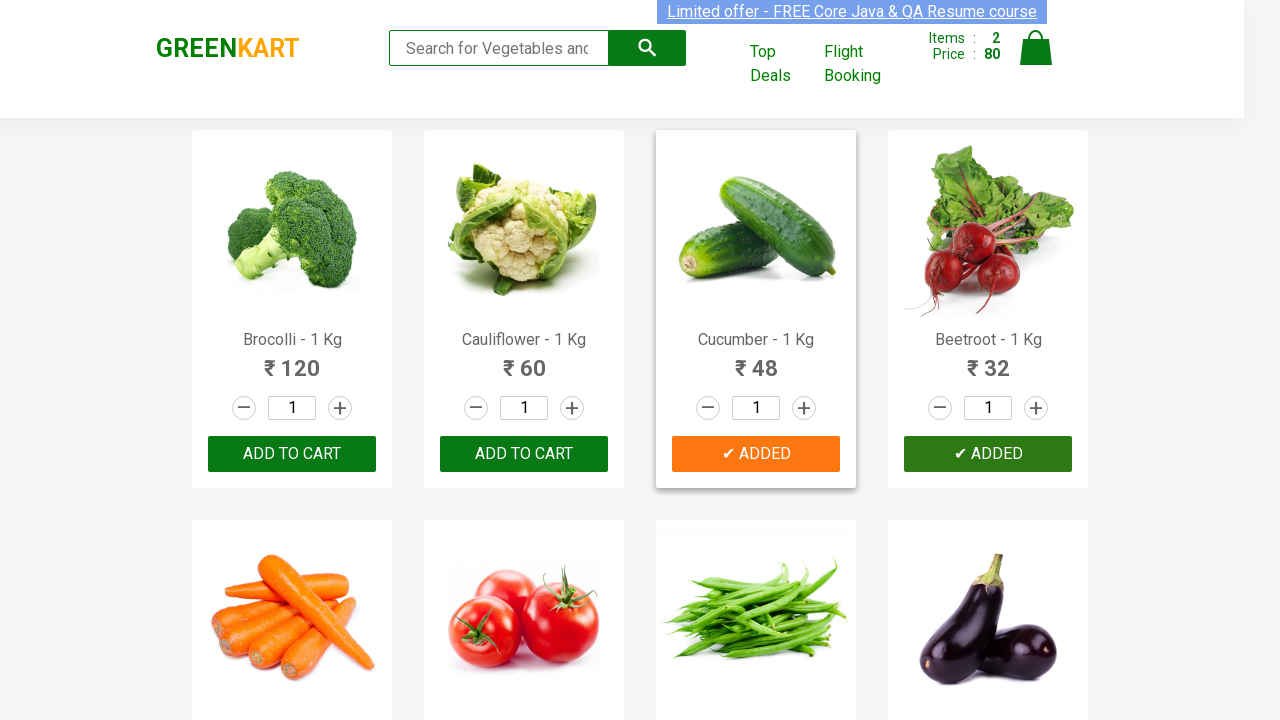

Extracted product text: 'Tomato - 1 Kg'
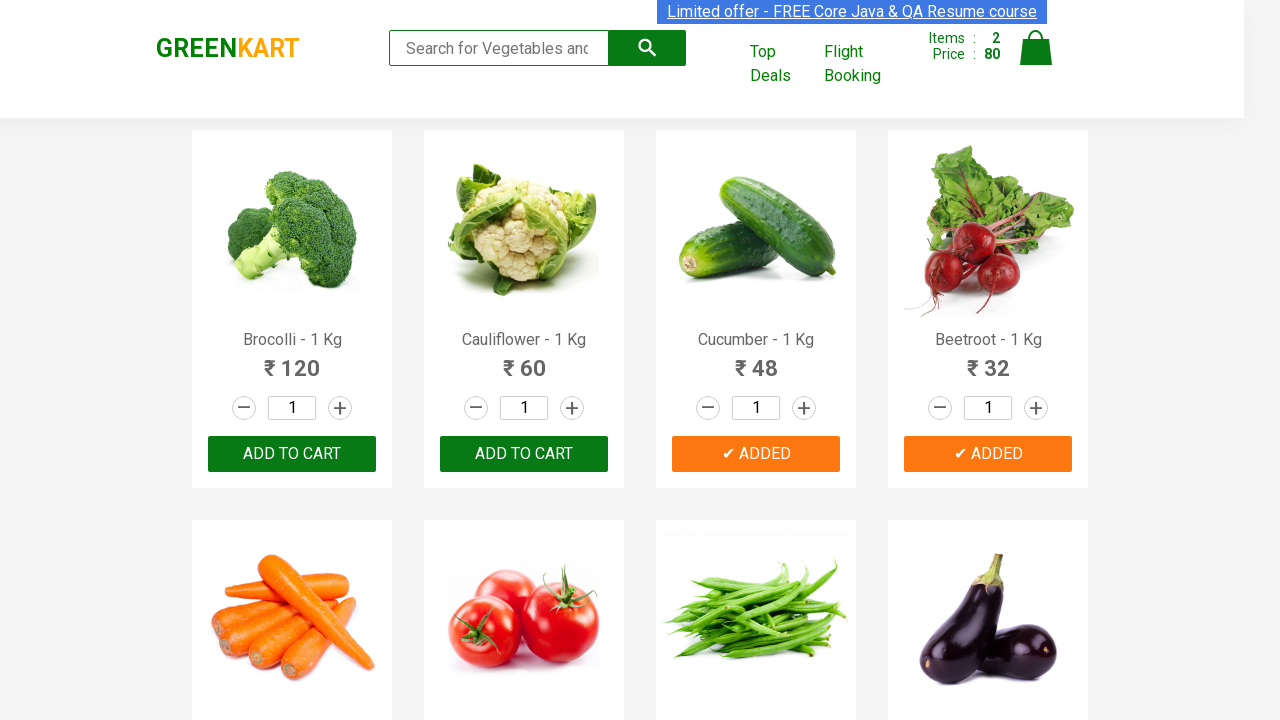

Extracted product text: 'Beans - 1 Kg'
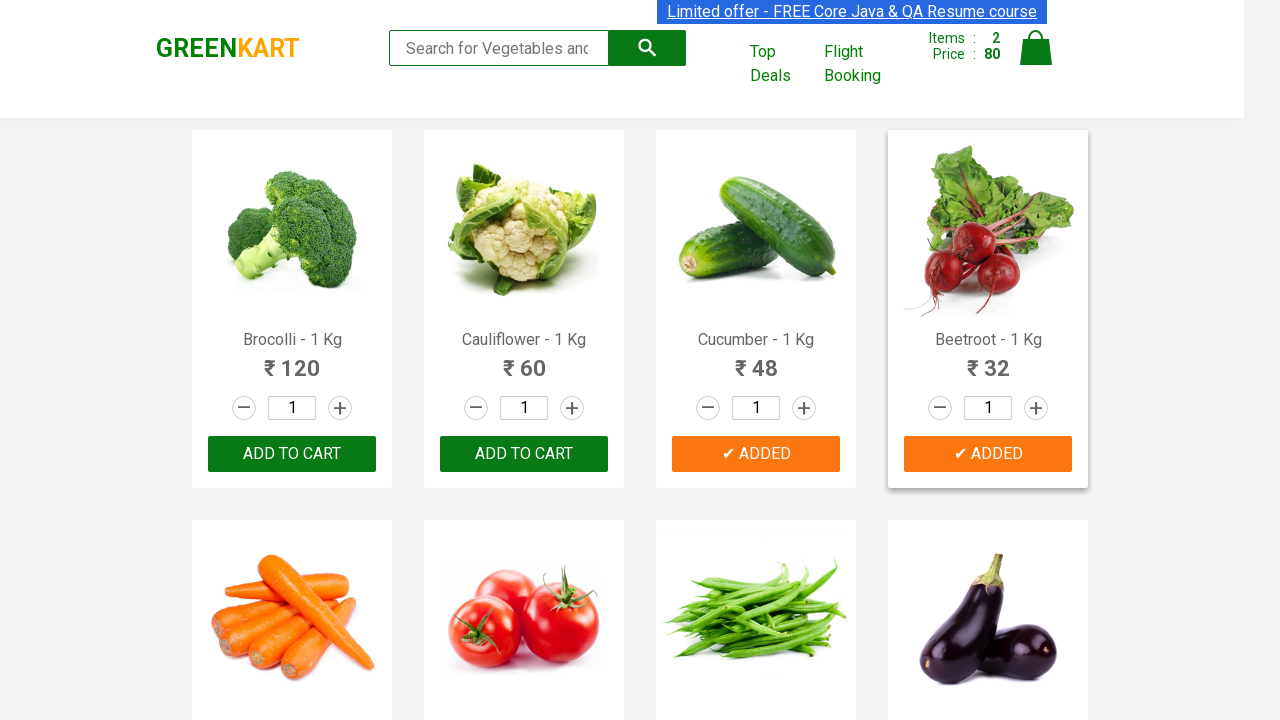

Extracted product text: 'Brinjal - 1 Kg'
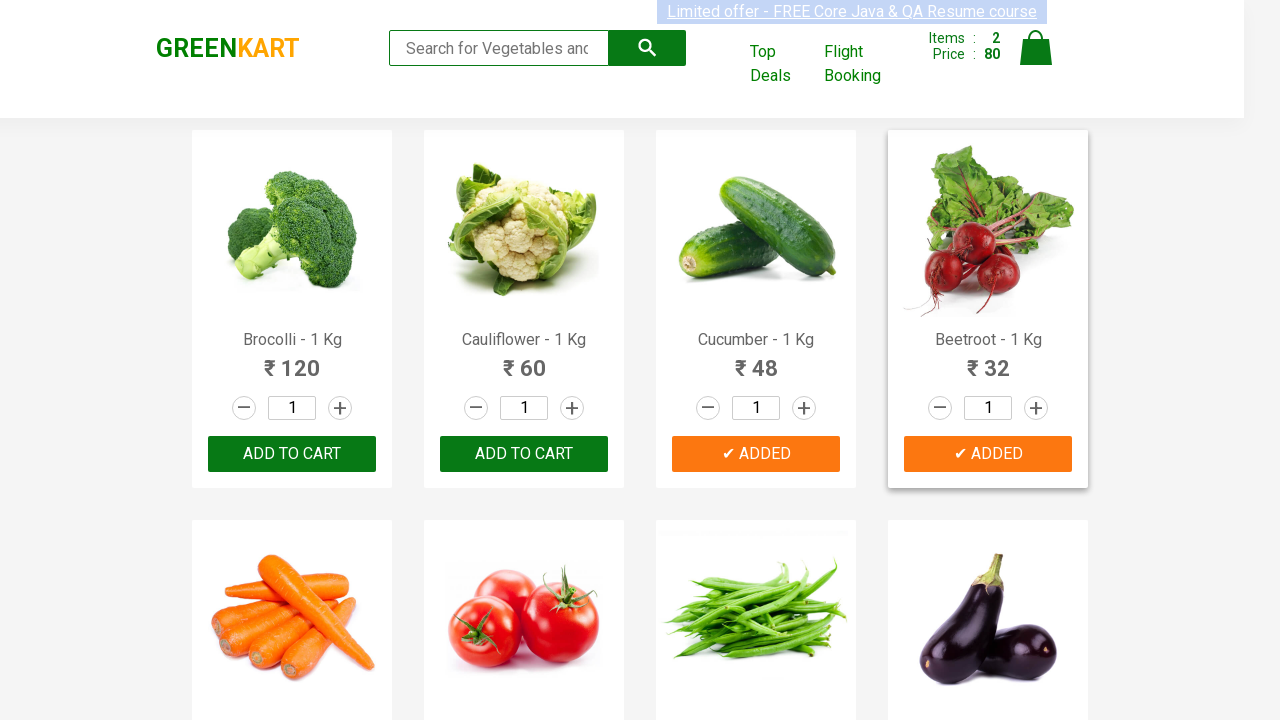

Extracted product text: 'Capsicum'
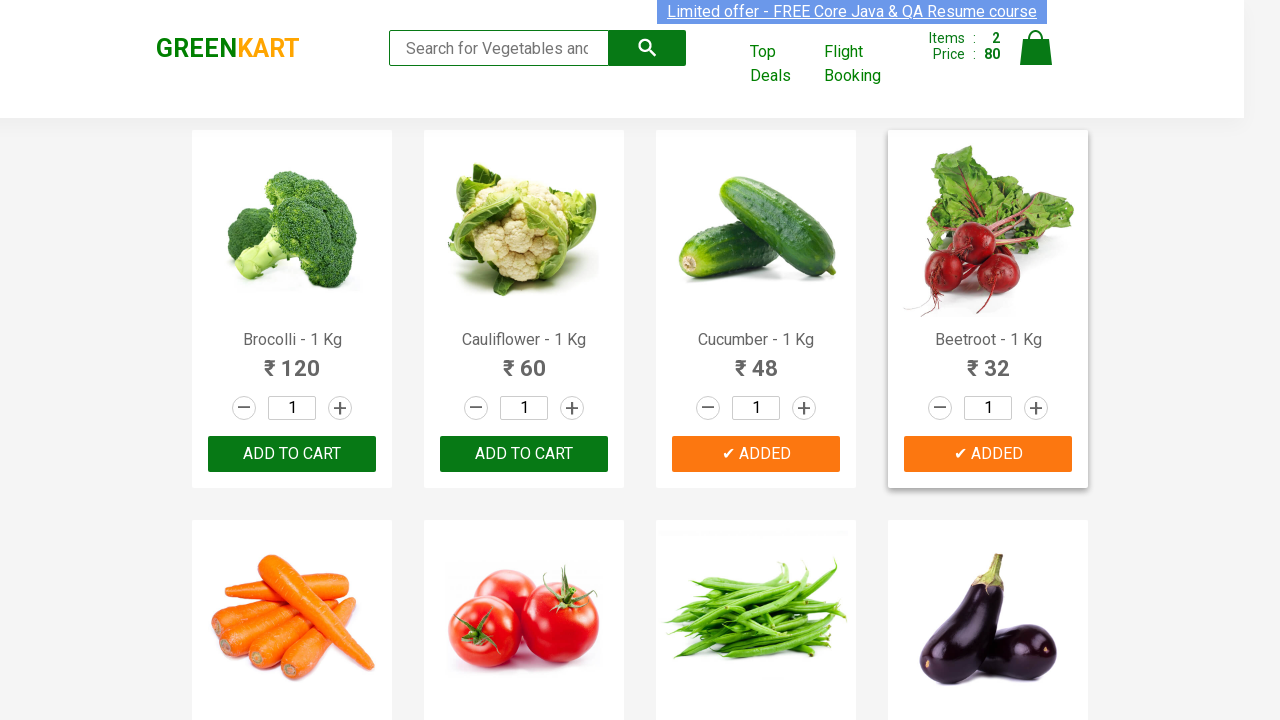

Extracted product text: 'Mushroom - 1 Kg'
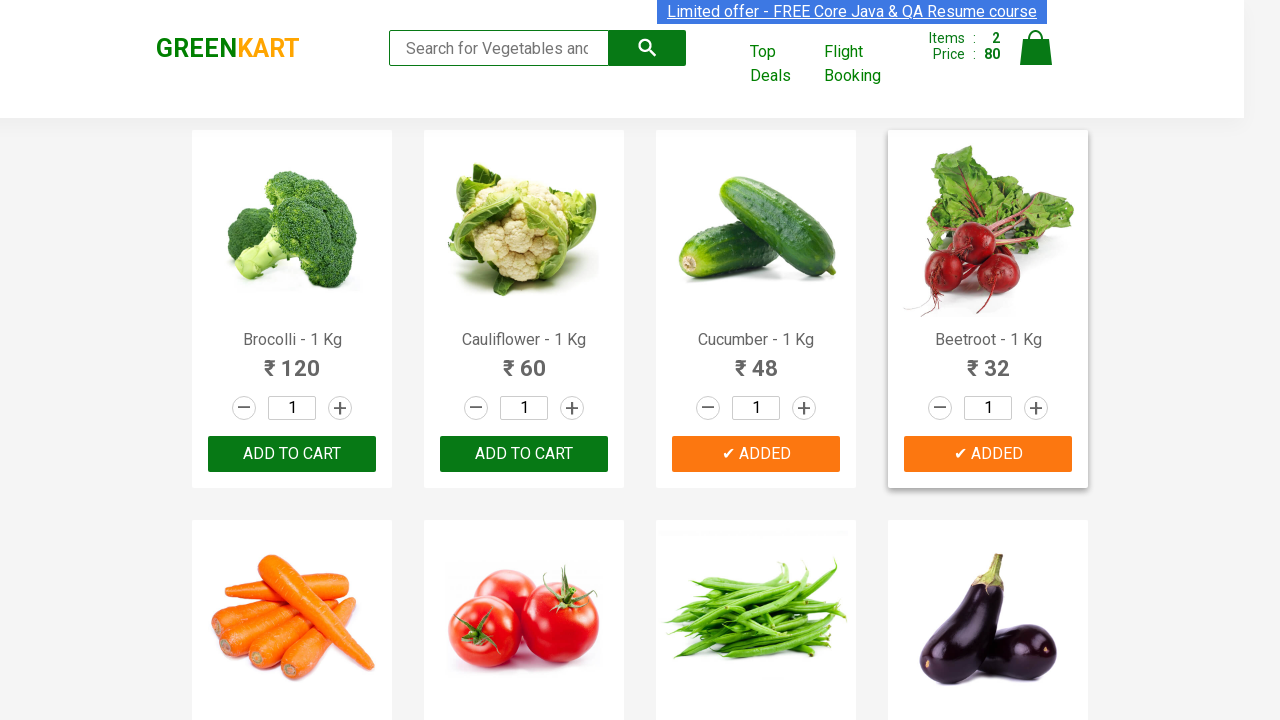

Extracted product text: 'Potato - 1 Kg'
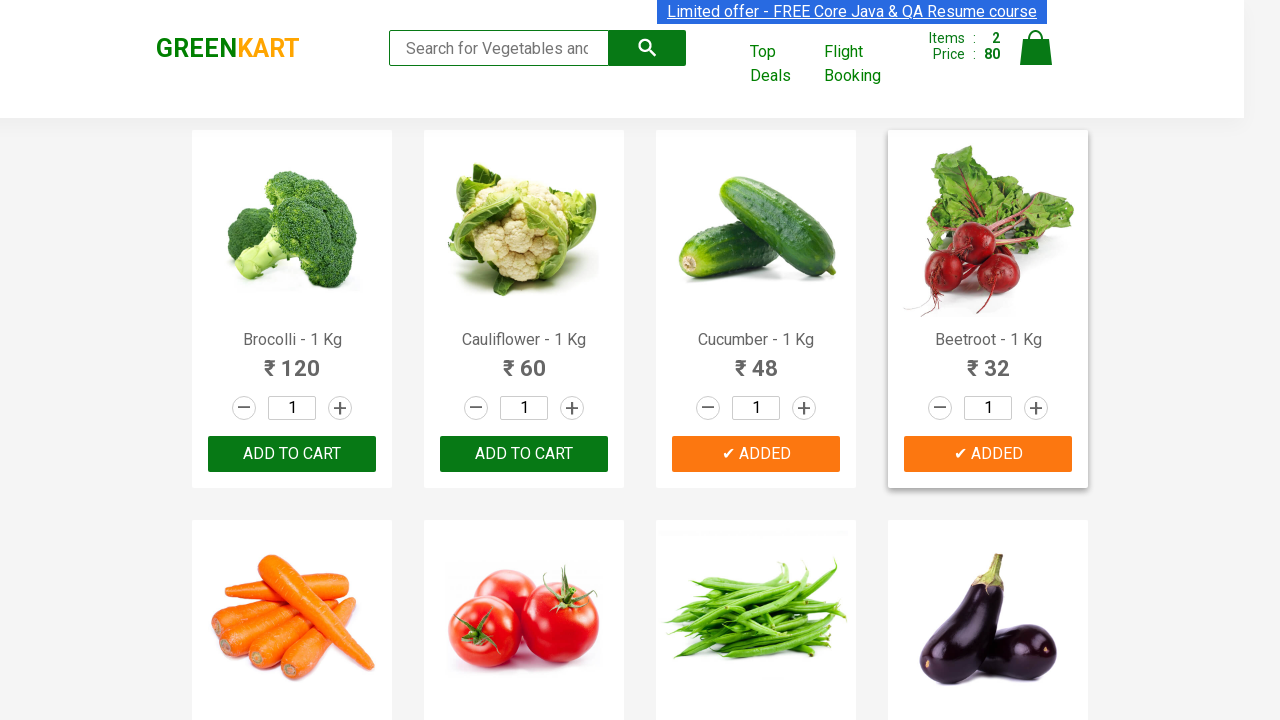

Extracted product text: 'Pumpkin - 1 Kg'
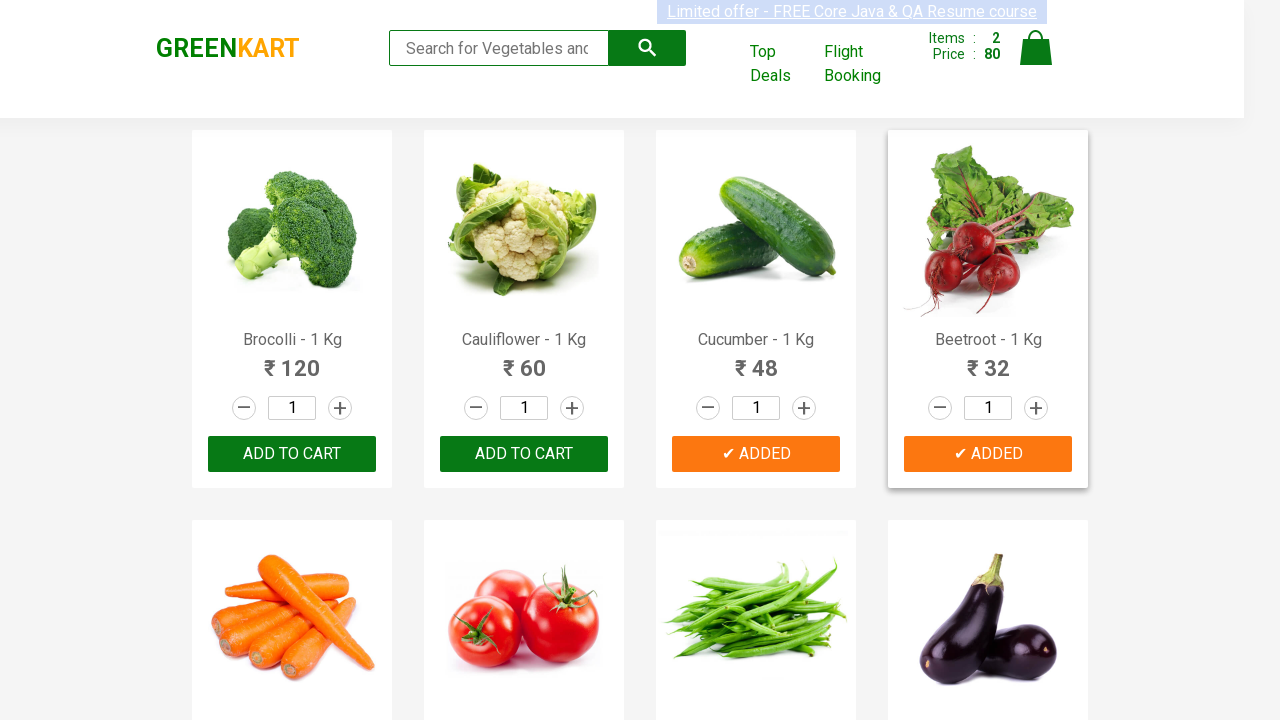

Extracted product text: 'Corn - 1 Kg'
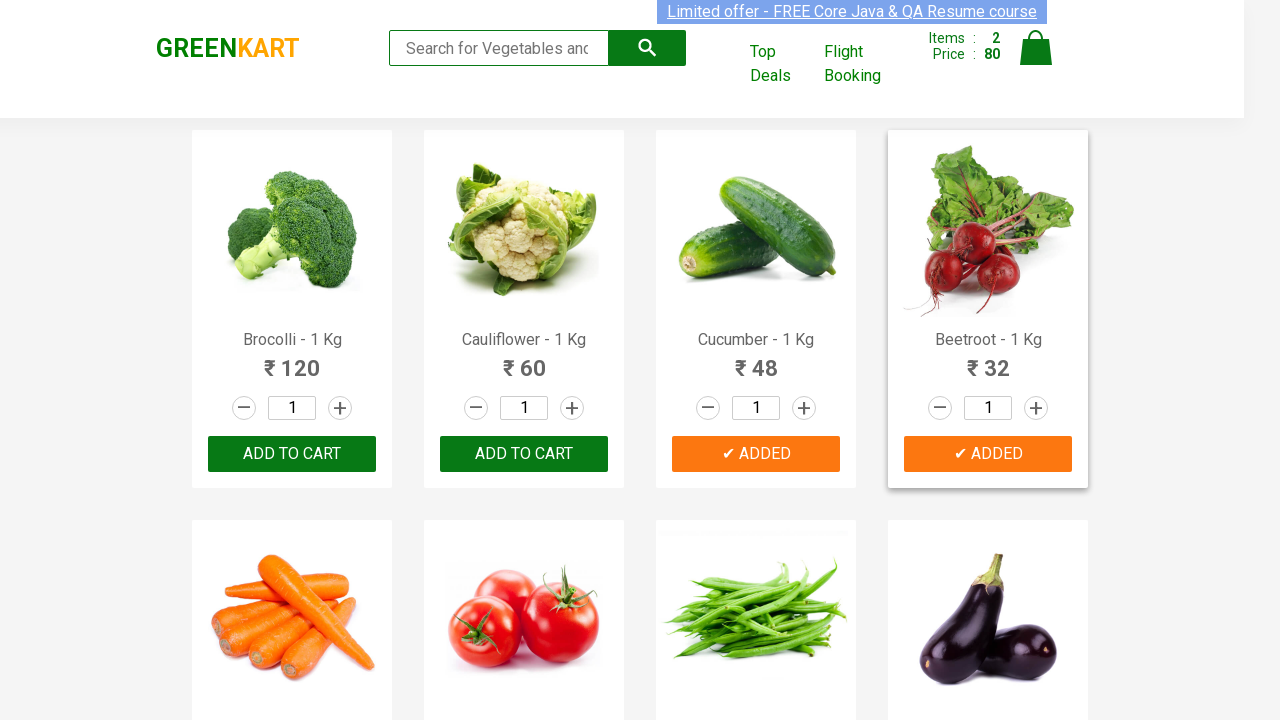

Extracted product text: 'Onion - 1 Kg'
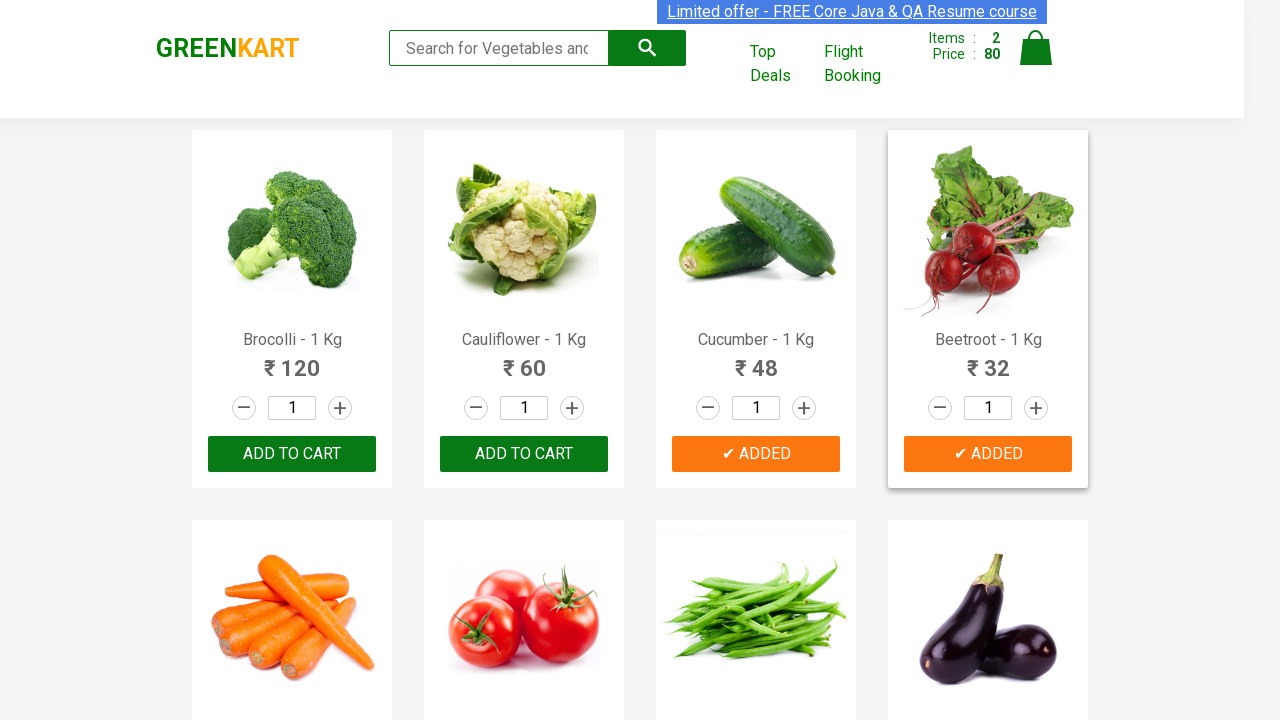

Extracted product text: 'Apple - 1 Kg'
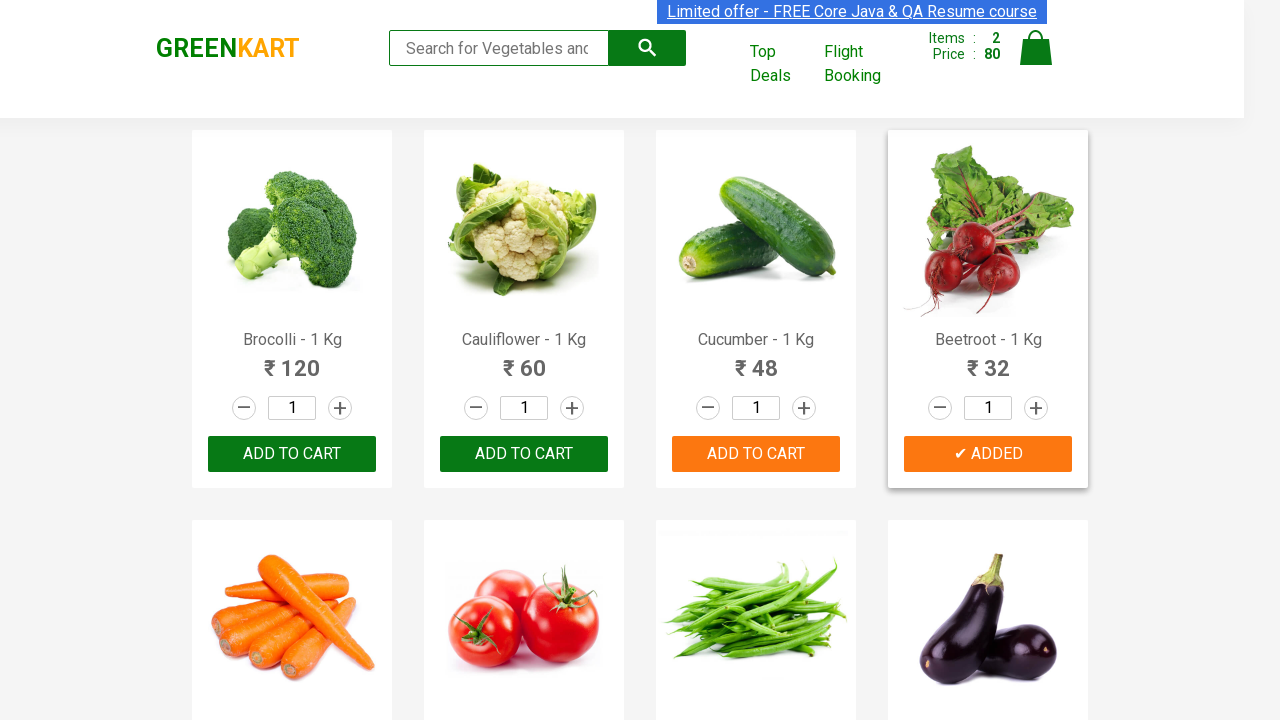

Extracted product text: 'Banana - 1 Kg'
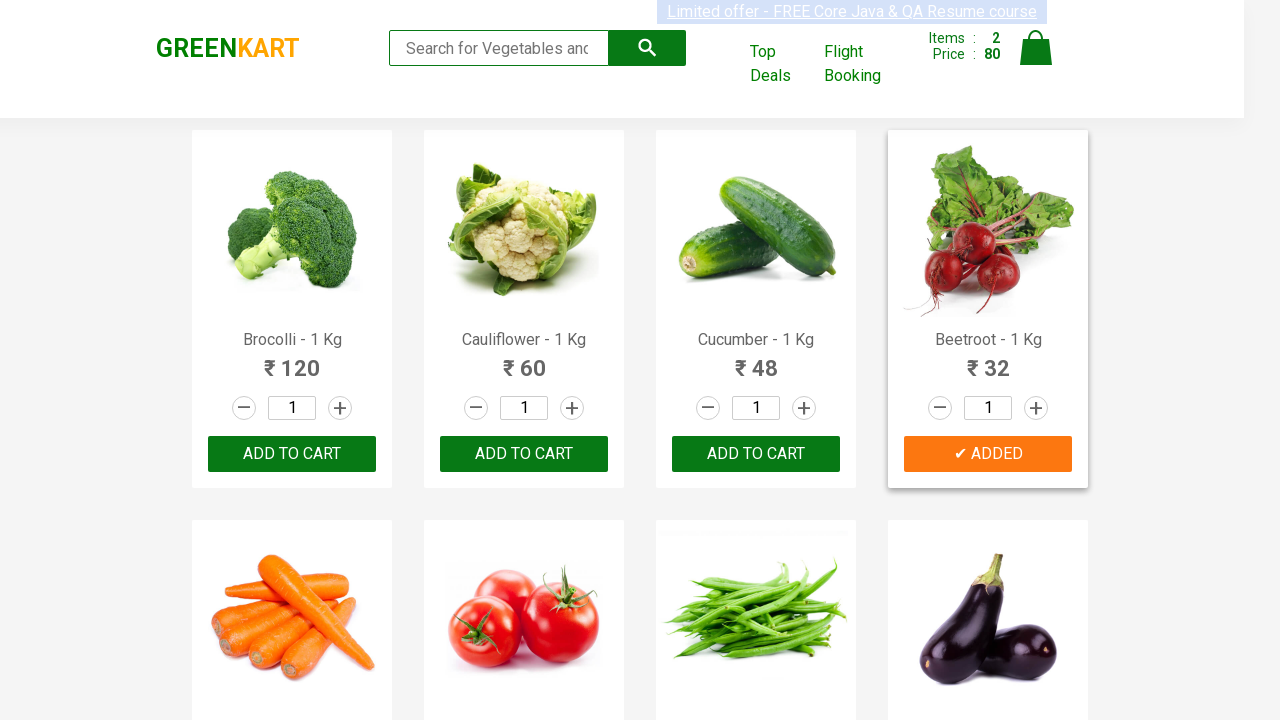

Extracted product text: 'Grapes - 1 Kg'
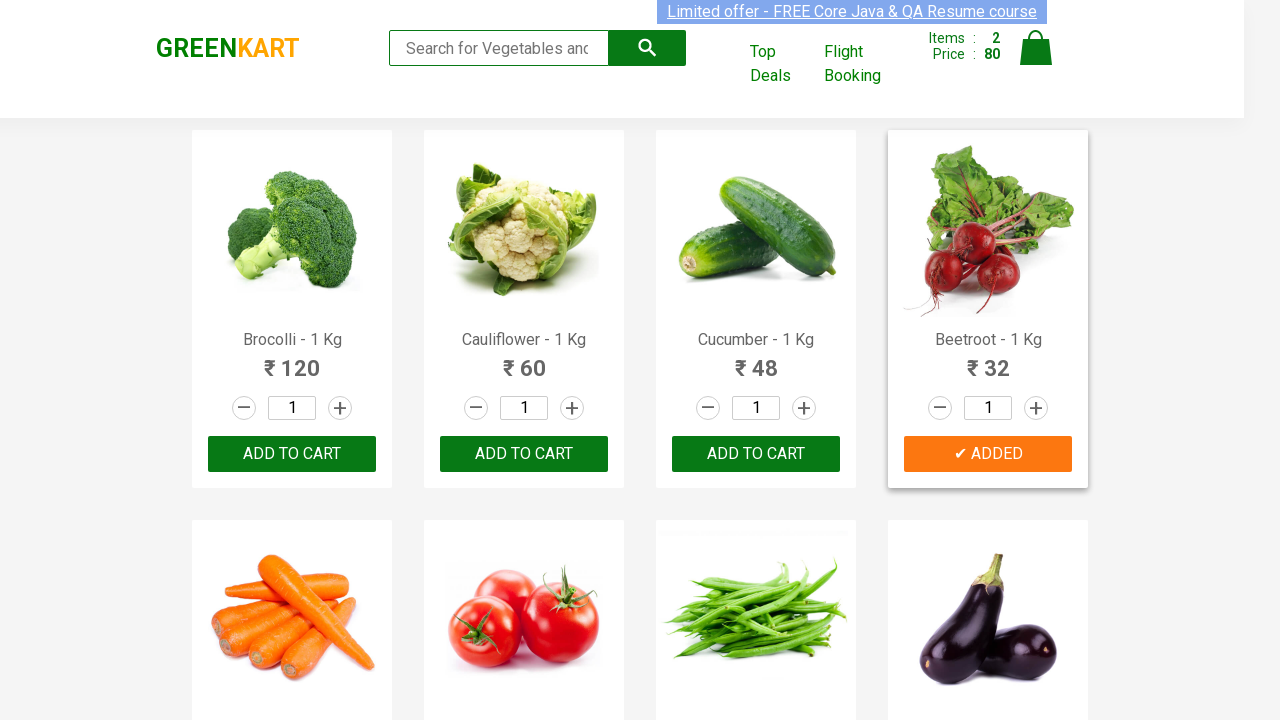

Extracted product text: 'Mango - 1 Kg'
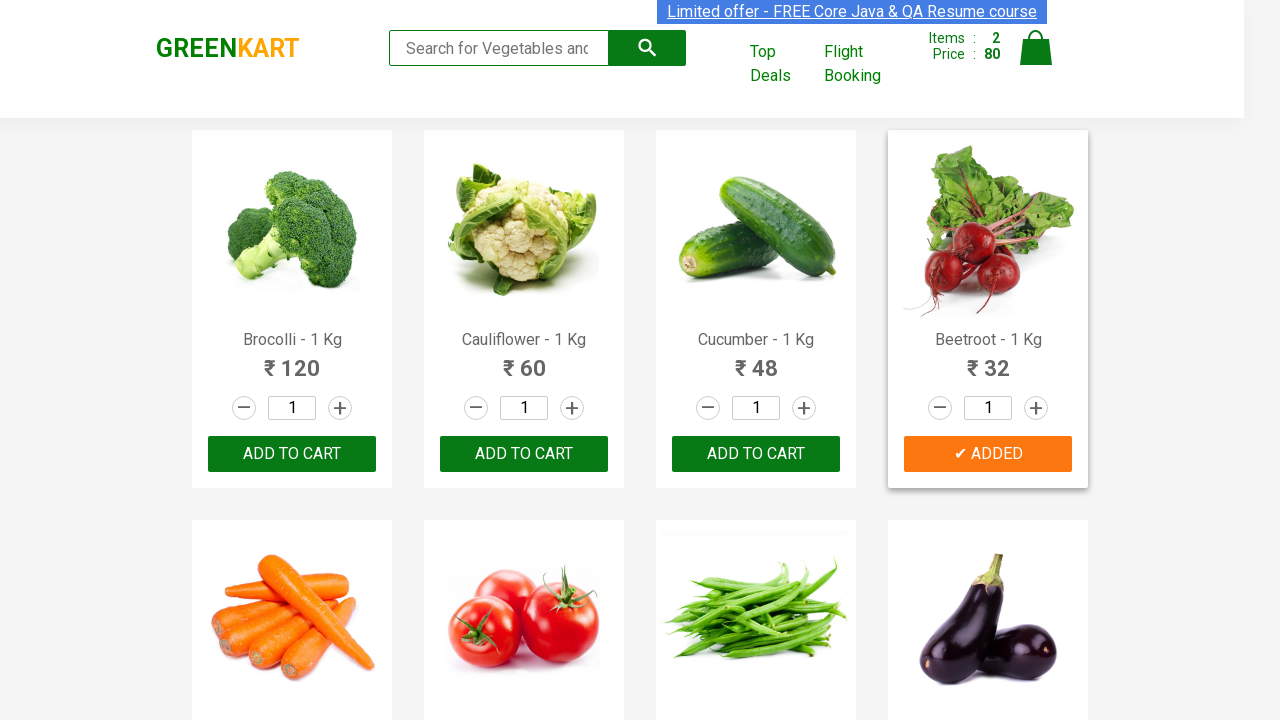

Extracted product text: 'Musk Melon - 1 Kg'
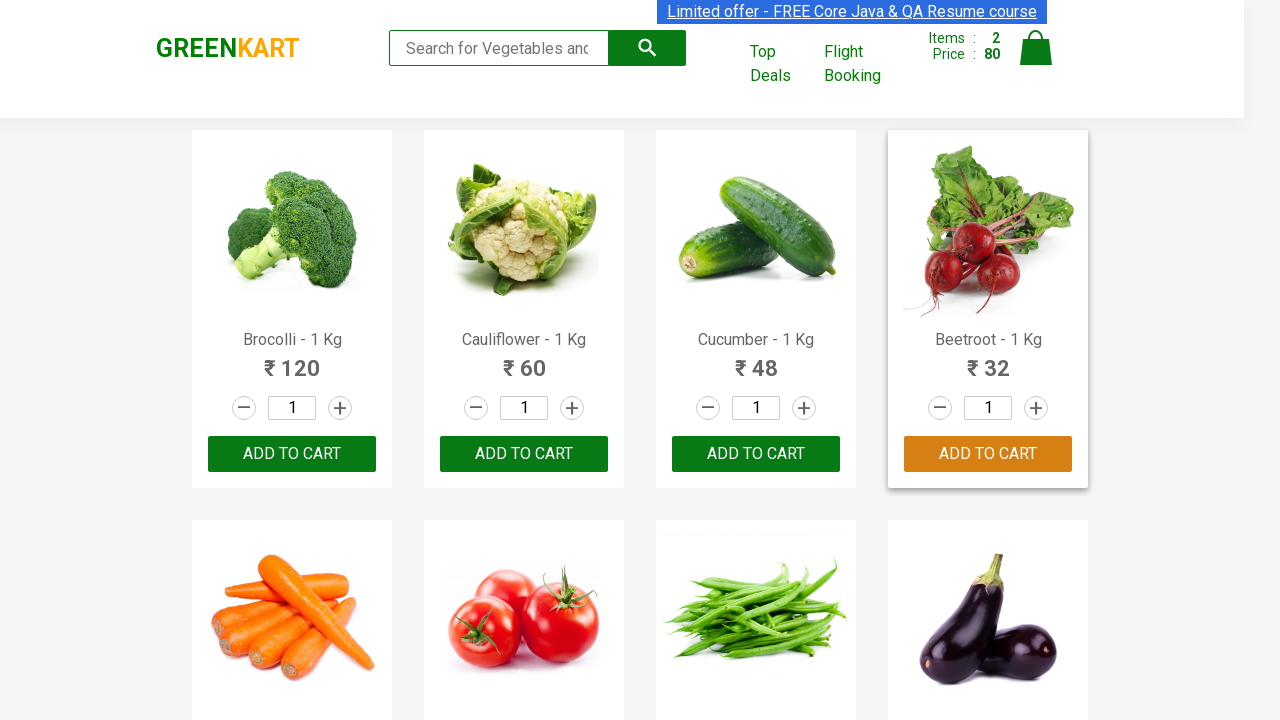

Extracted product text: 'Orange - 1 Kg'
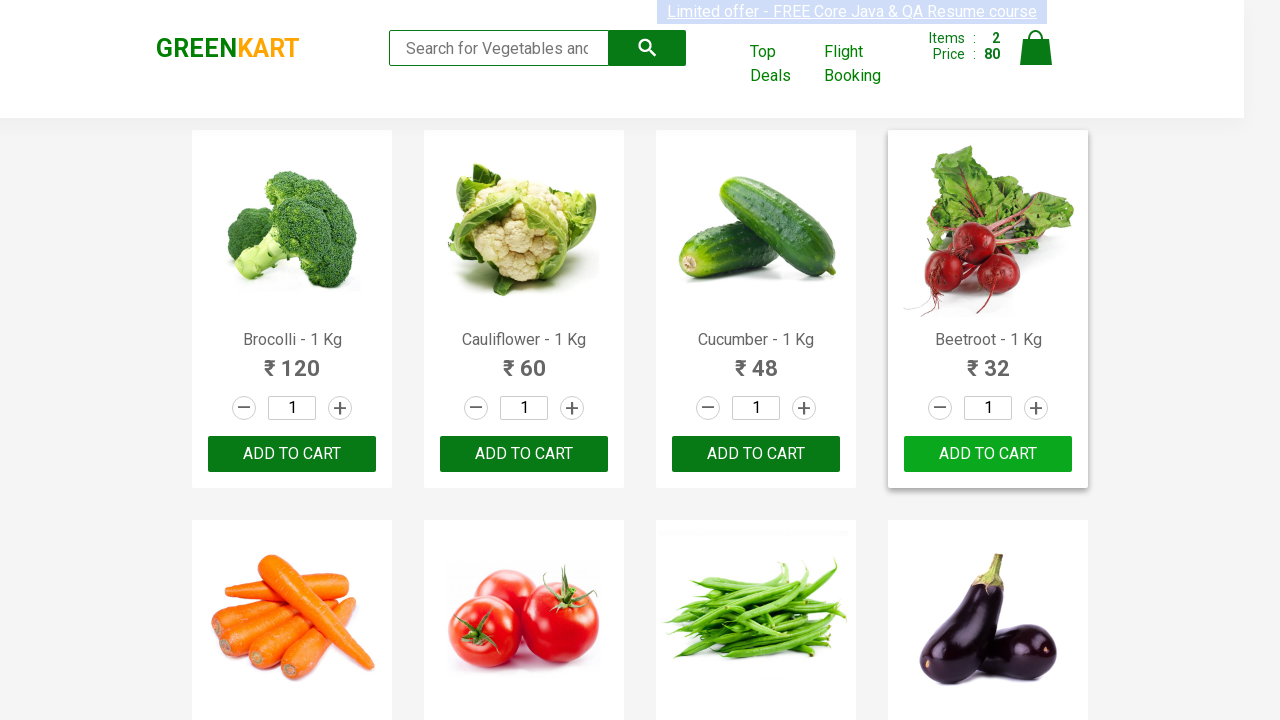

Extracted product text: 'Pears - 1 Kg'
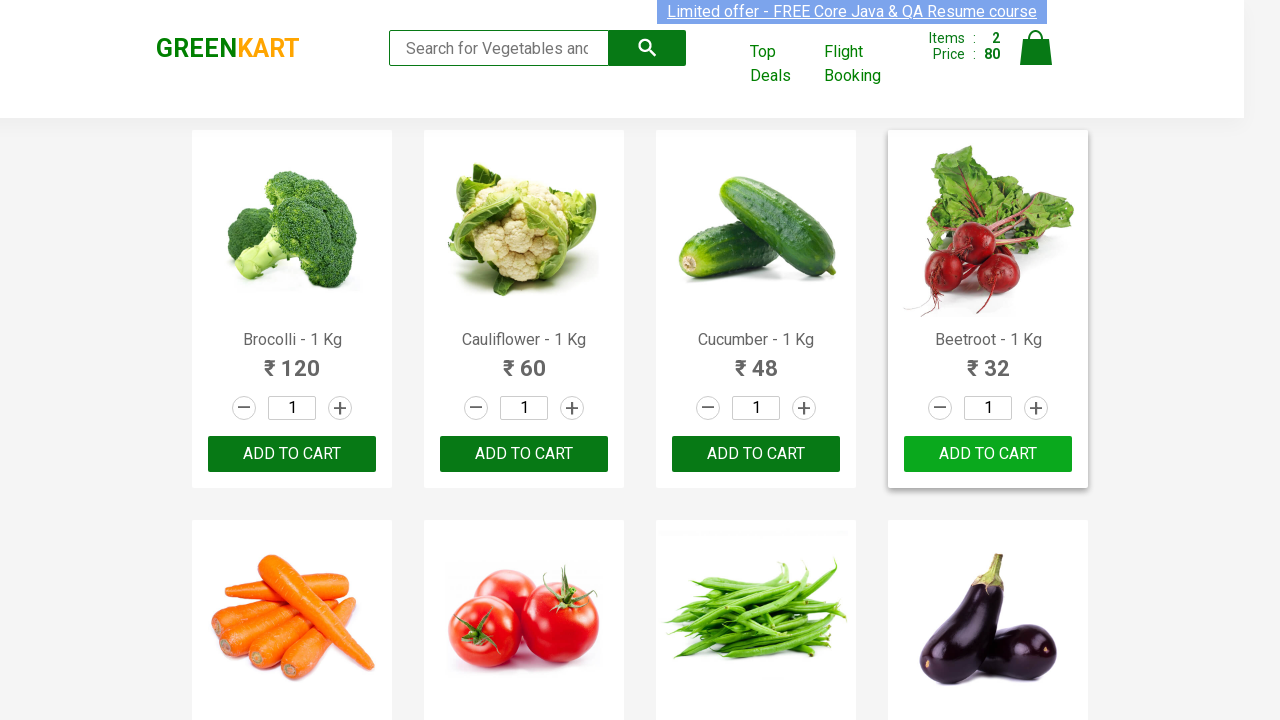

Extracted product text: 'Pomegranate - 1 Kg'
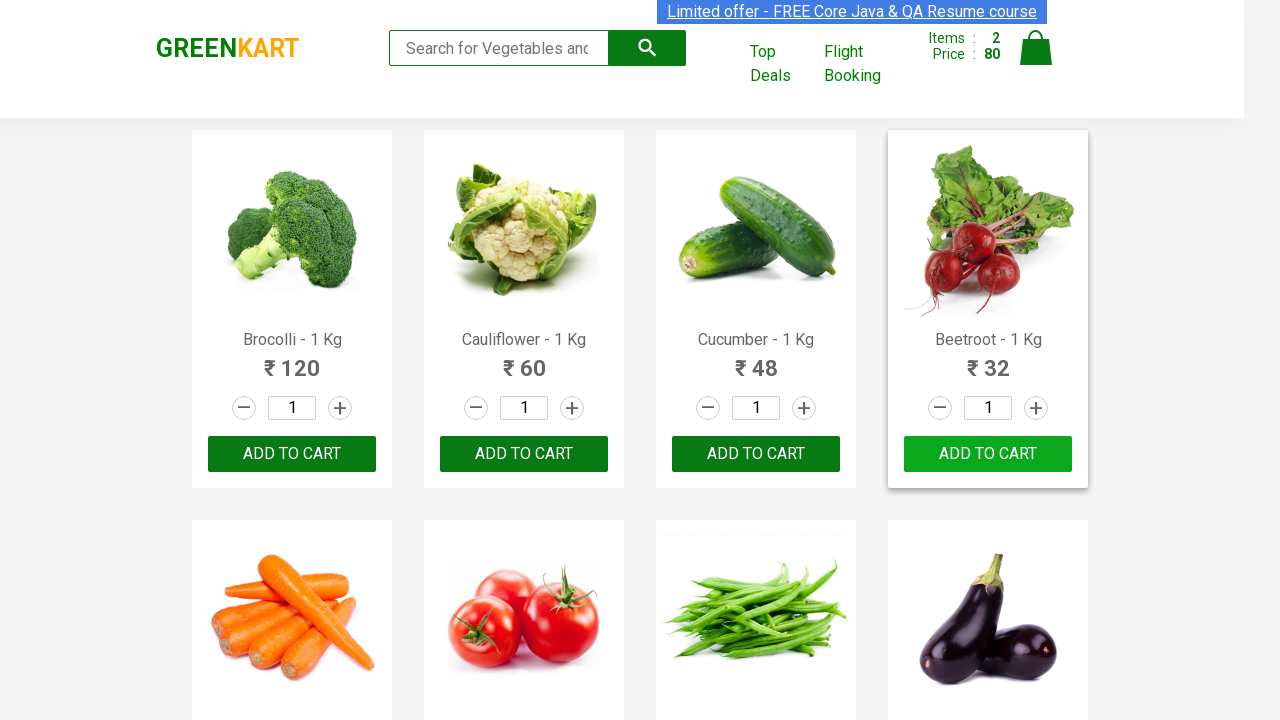

Extracted product text: 'Raspberry - 1/4 Kg'
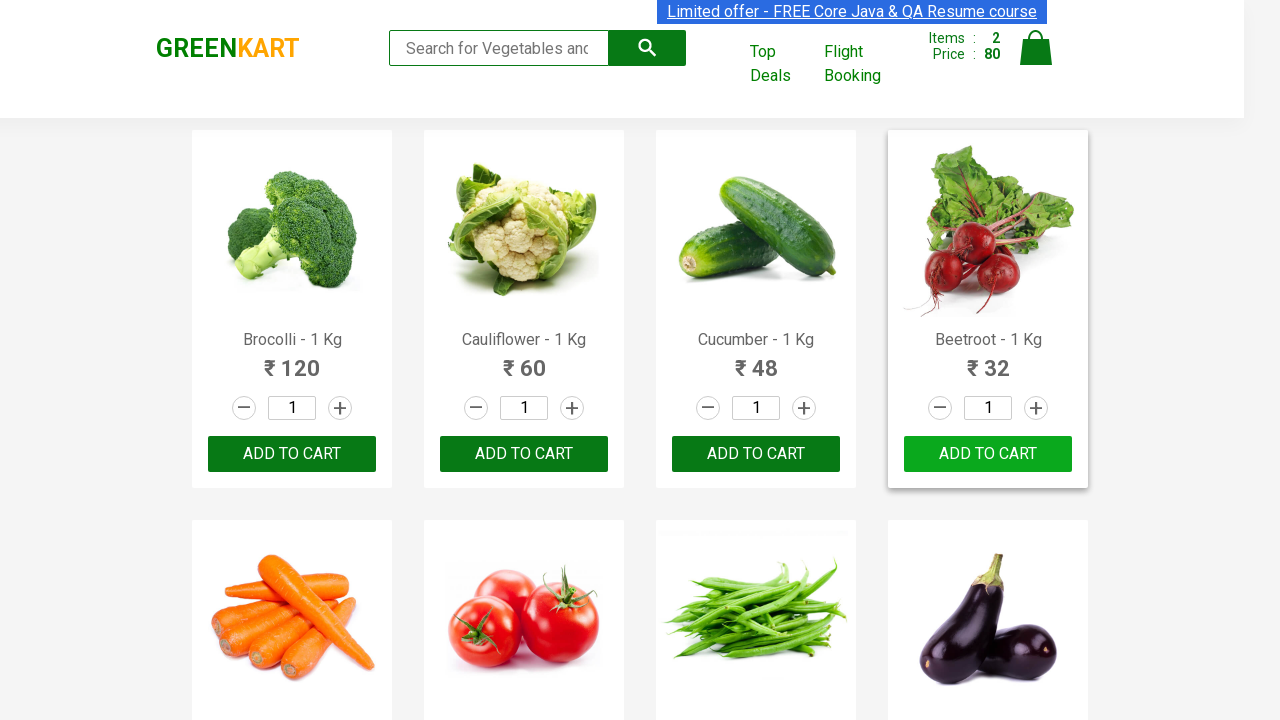

Extracted product text: 'Strawberry - 1/4 Kg'
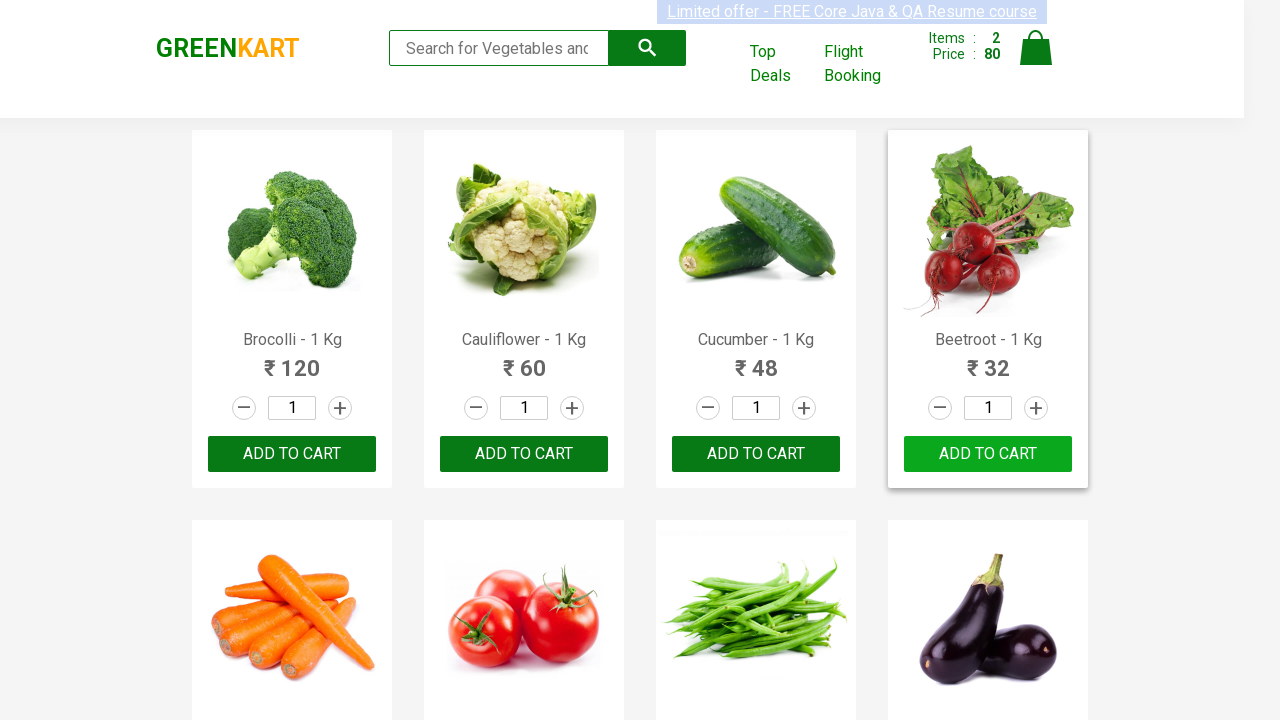

Extracted product text: 'Water Melon - 1 Kg'
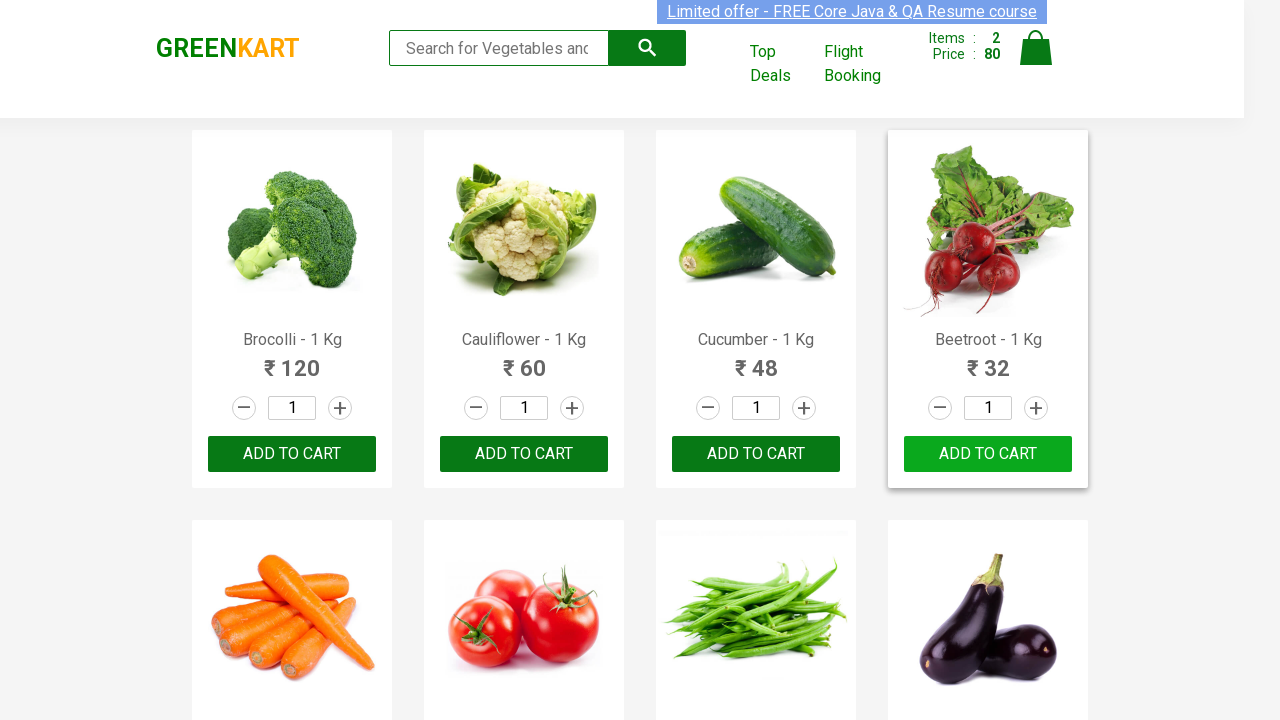

Extracted product text: 'Almonds - 1/4 Kg'
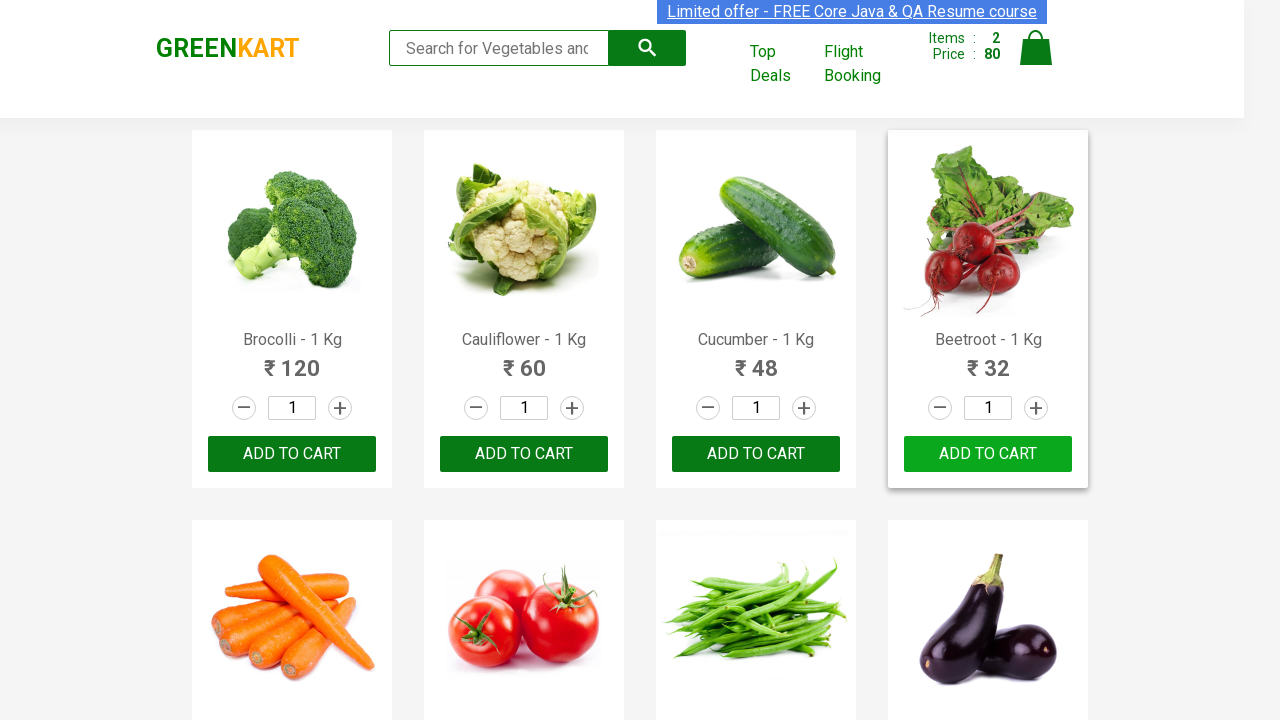

Extracted product text: 'Pista - 1/4 Kg'
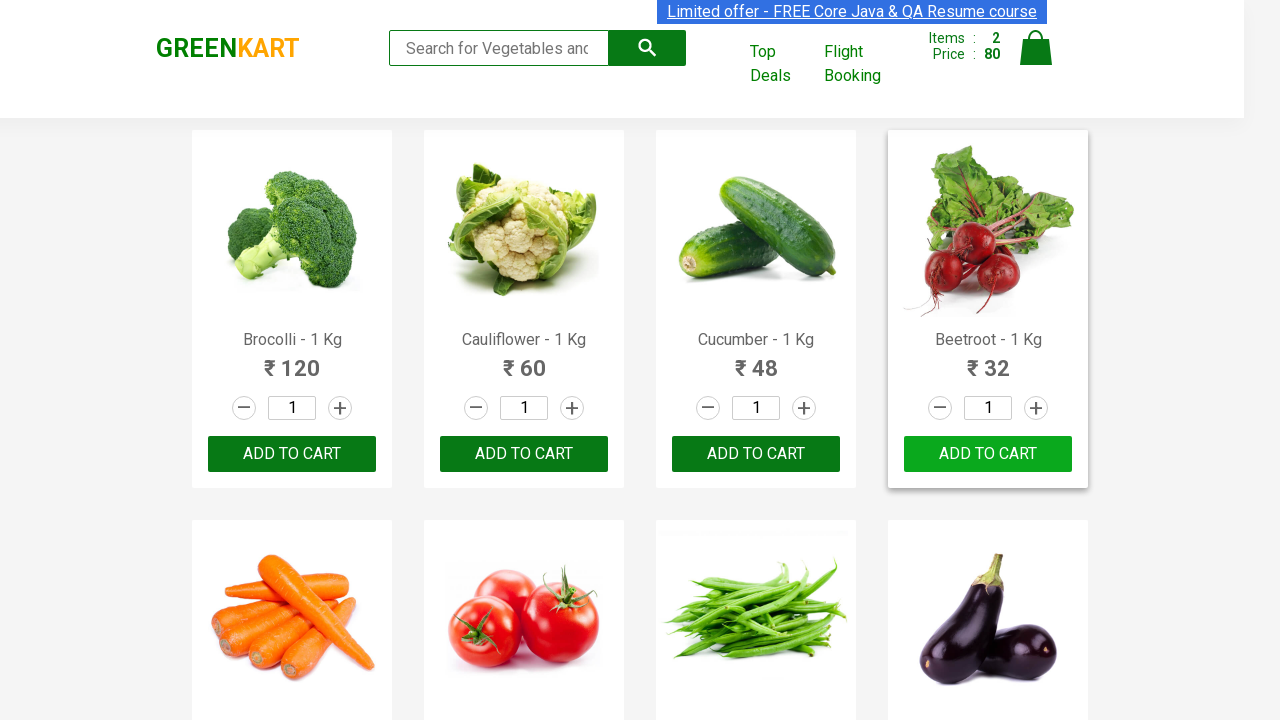

Extracted product text: 'Nuts Mixture - 1 Kg'
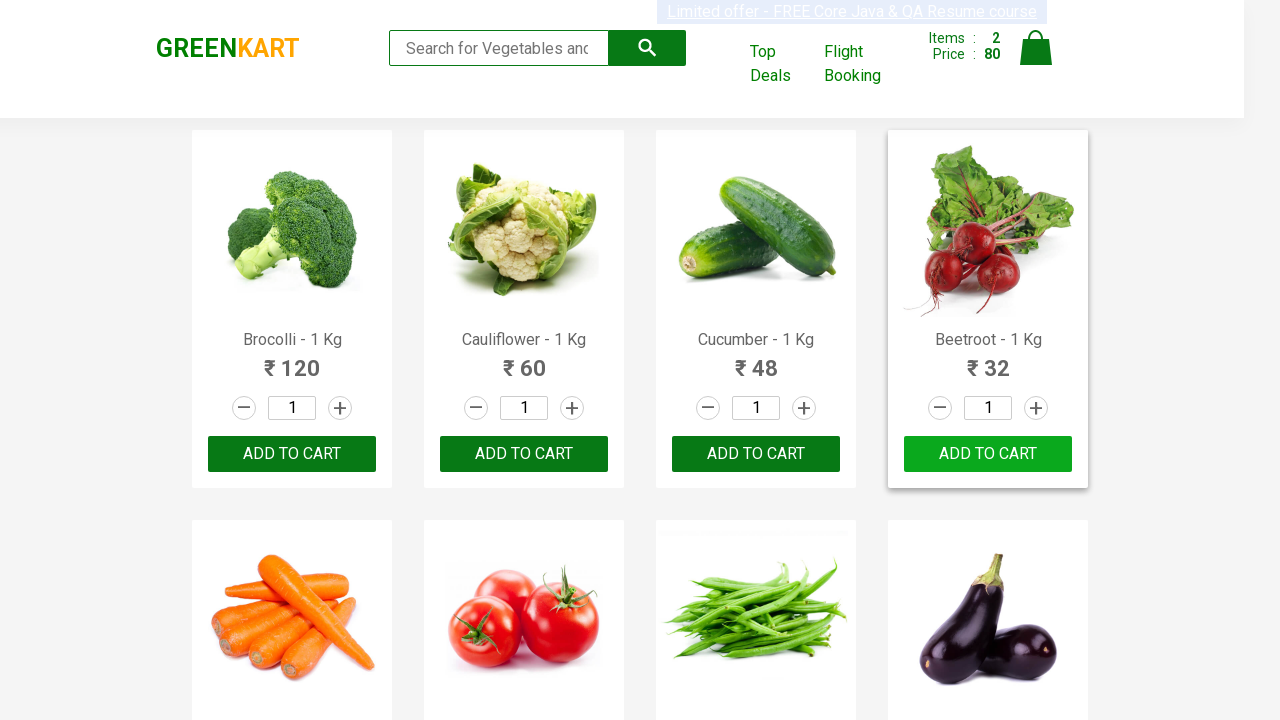

Extracted product text: 'Cashews - 1 Kg'
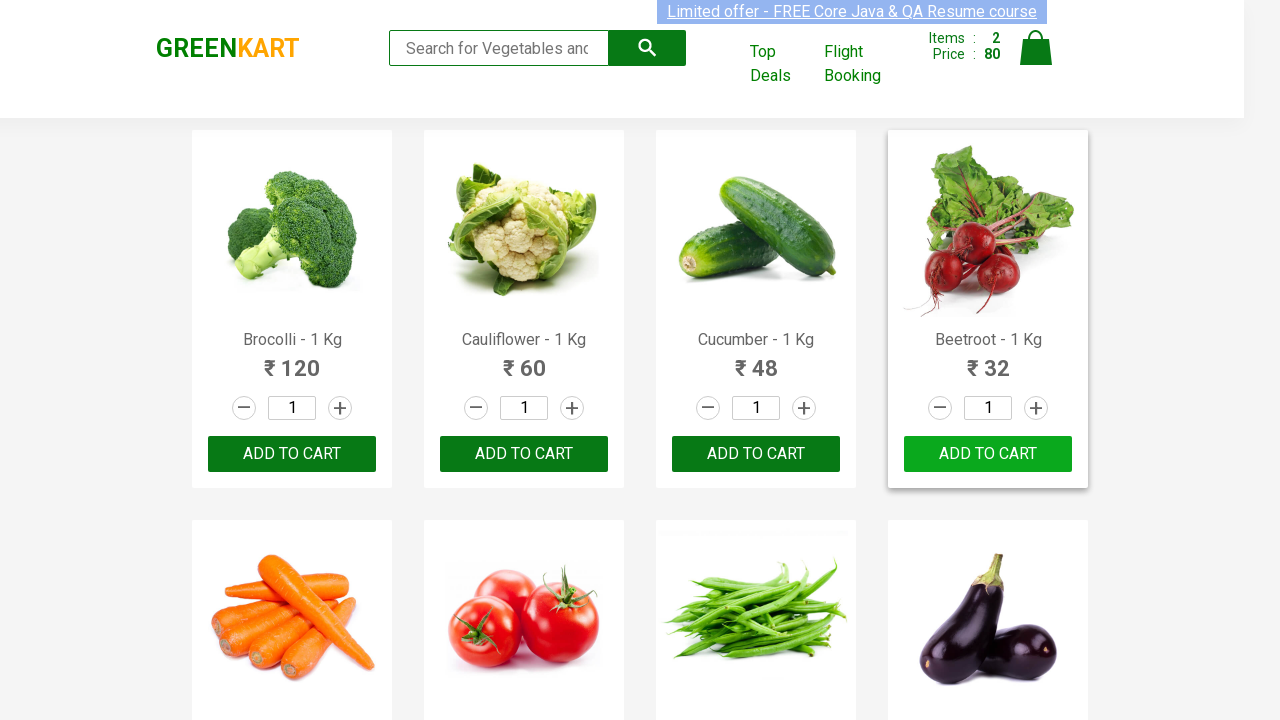

Extracted product text: 'Walnuts - 1/4 Kg'
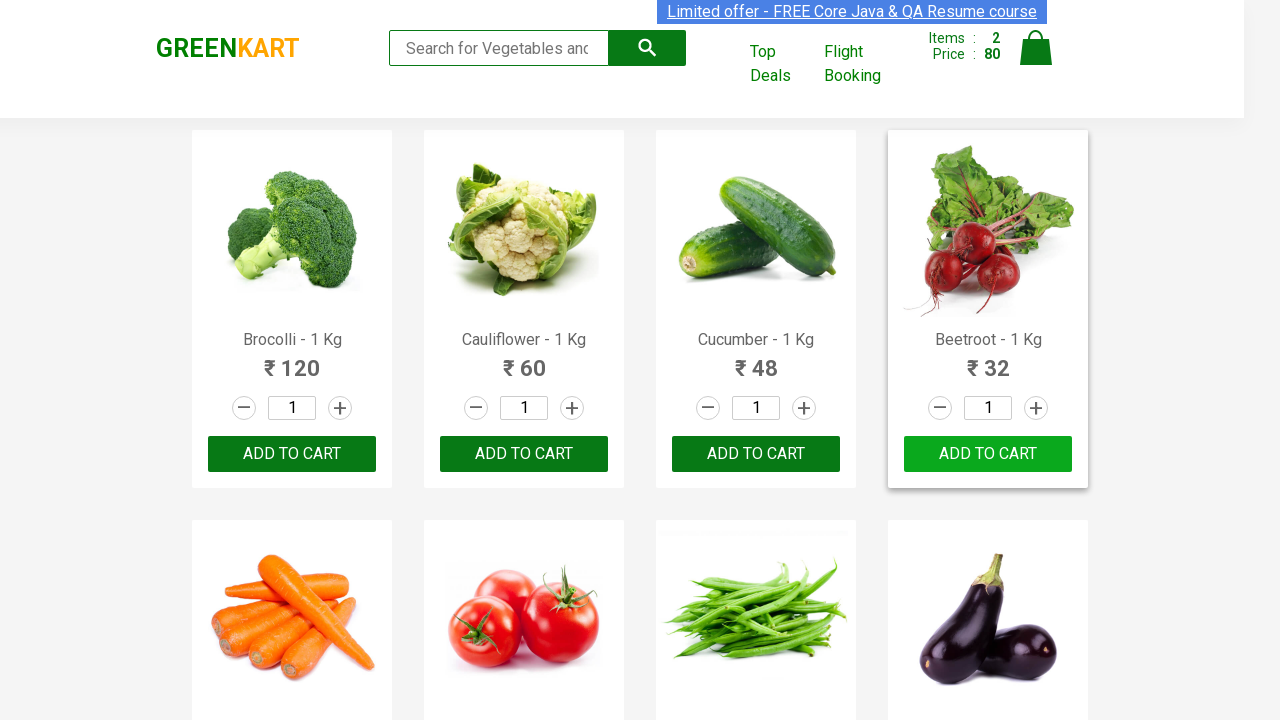

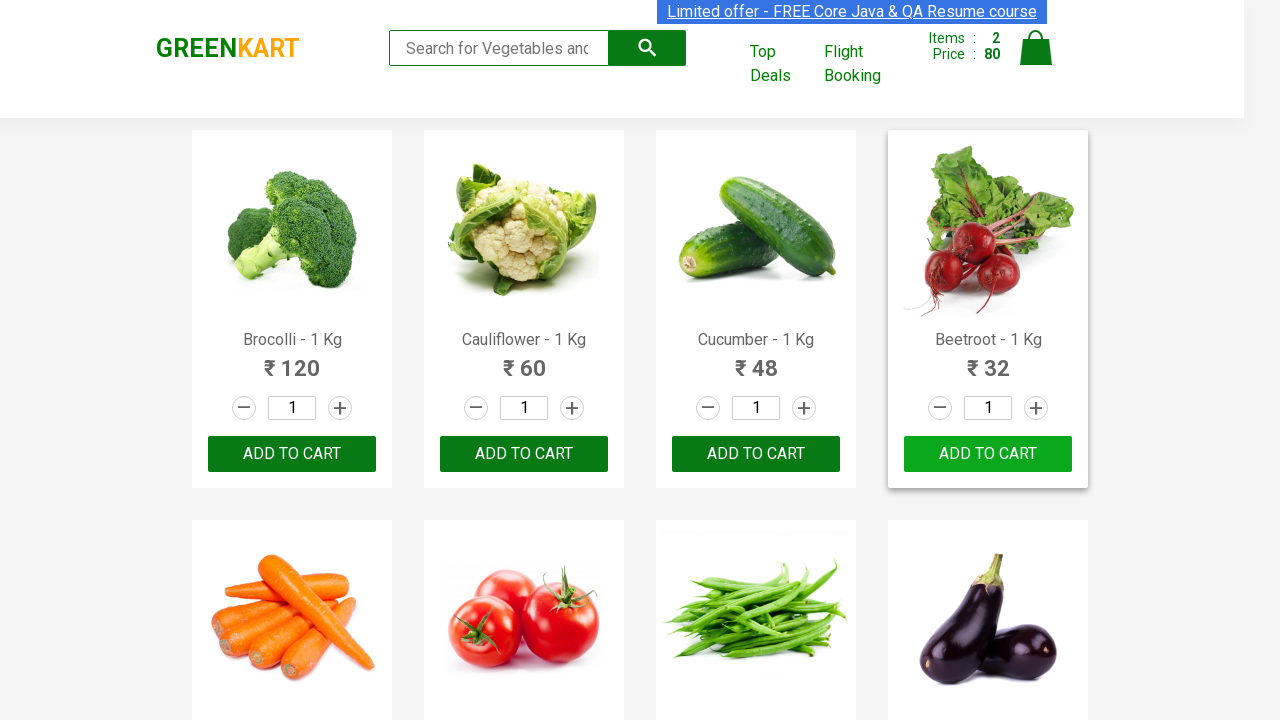